Tests radio button interaction on an HTML forms page by iterating through all radio buttons on the page and clicking each one sequentially.

Starting URL: http://www.echoecho.com/htmlforms10.htm

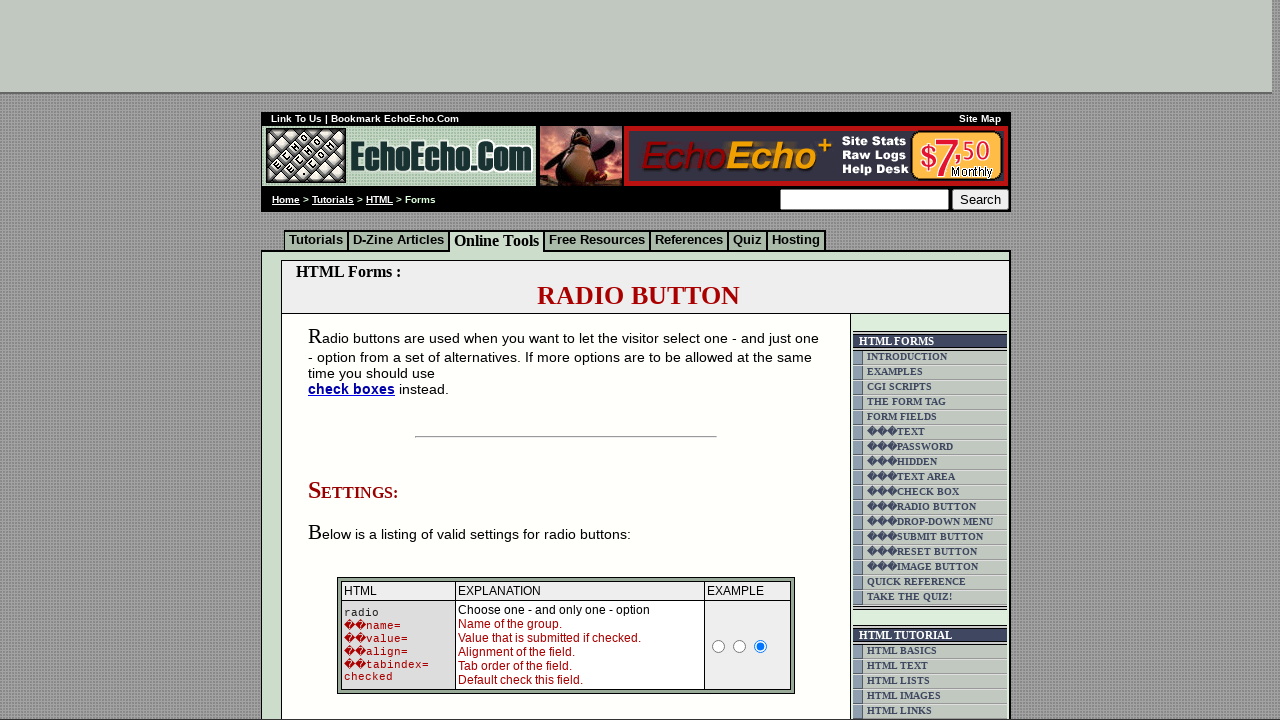

Page loaded with domcontentloaded state
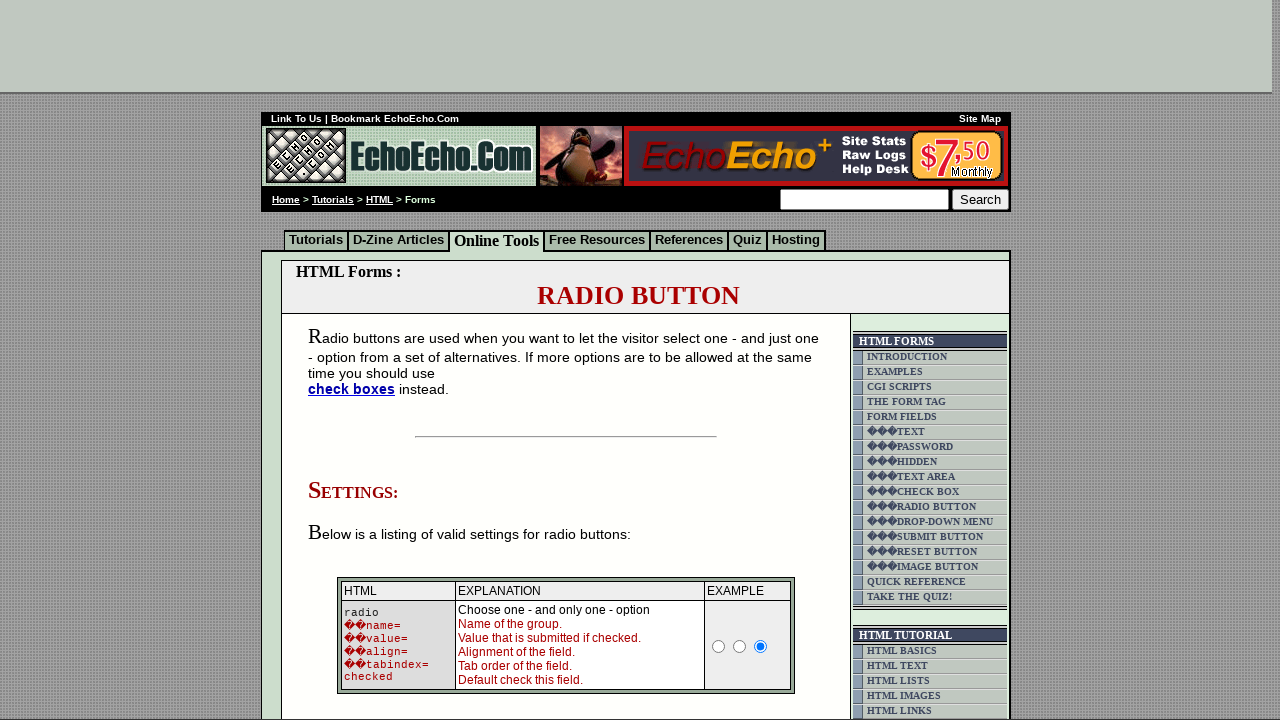

Located all radio buttons on the page
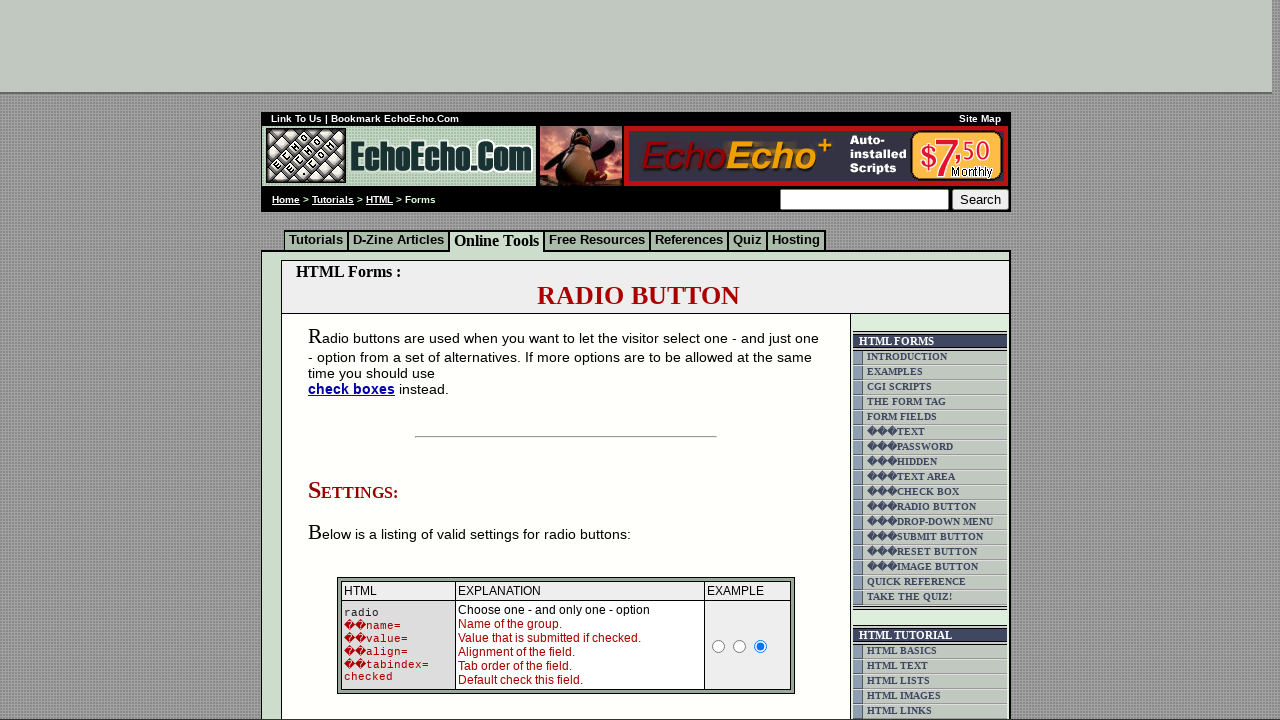

Found 9 radio buttons on the page
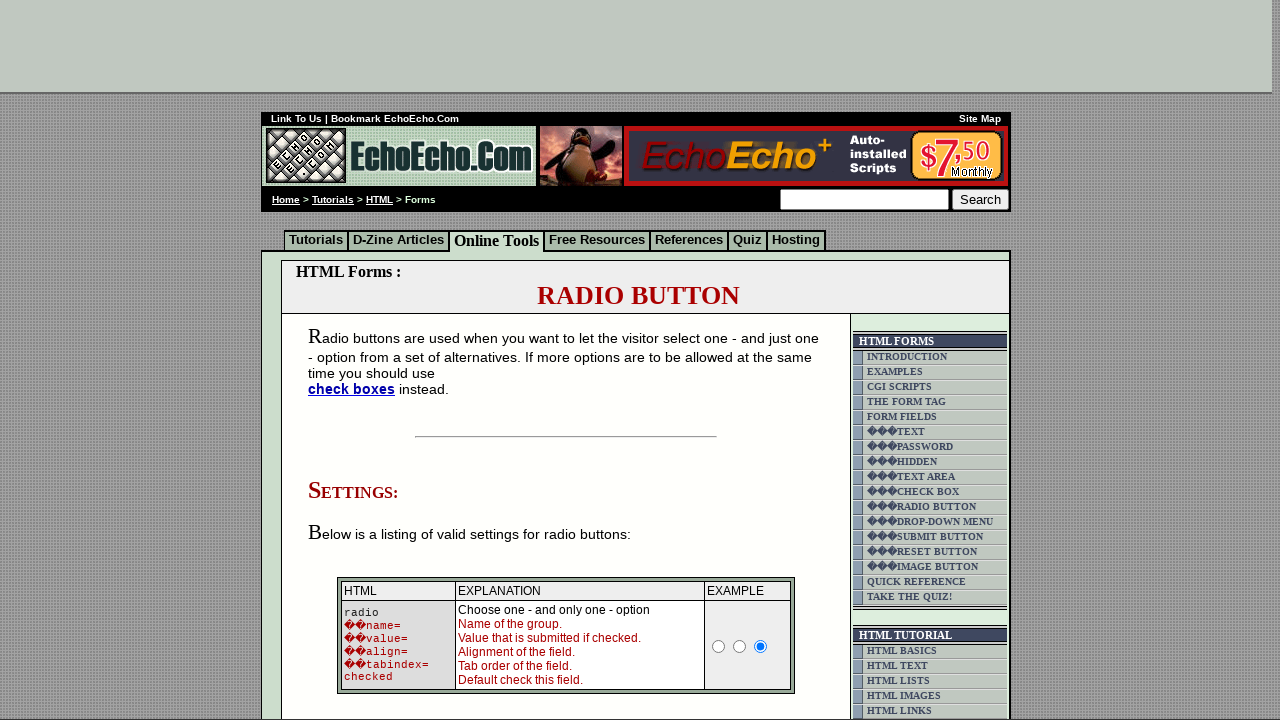

Clicked radio button 1 of 9 at (719, 646) on input[type='radio'] >> nth=0
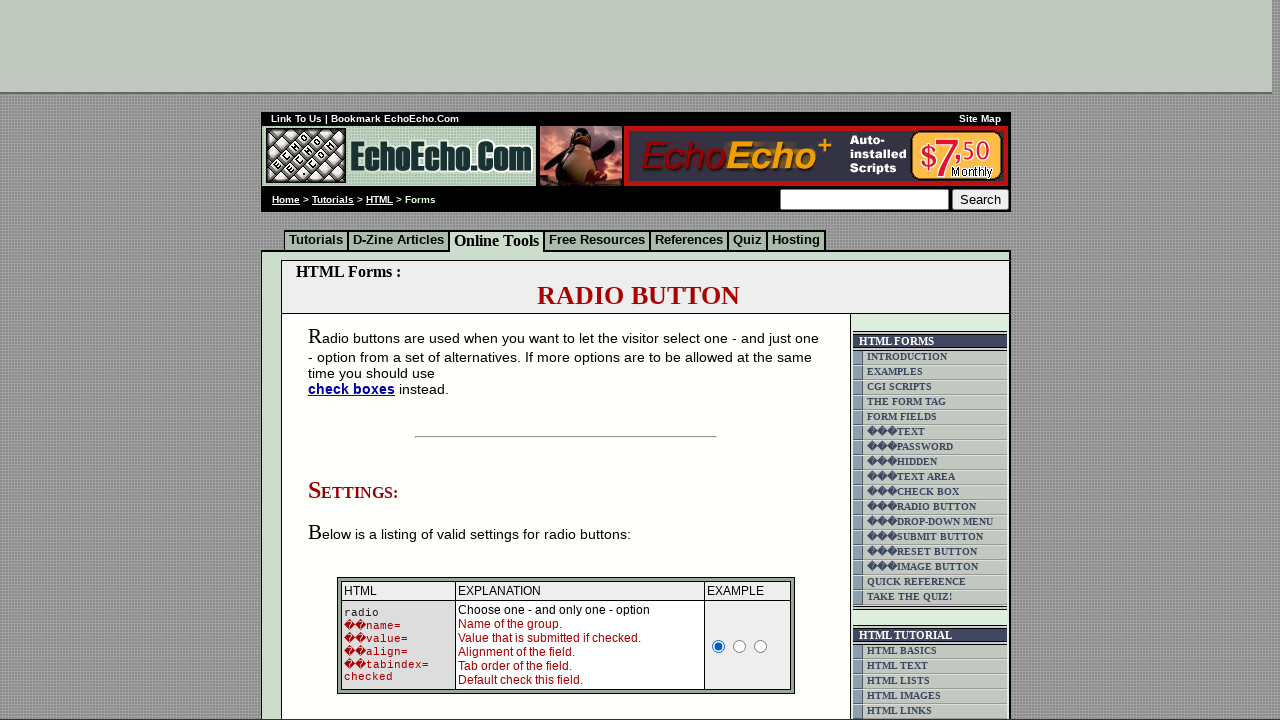

Waited 500ms after clicking radio button 1
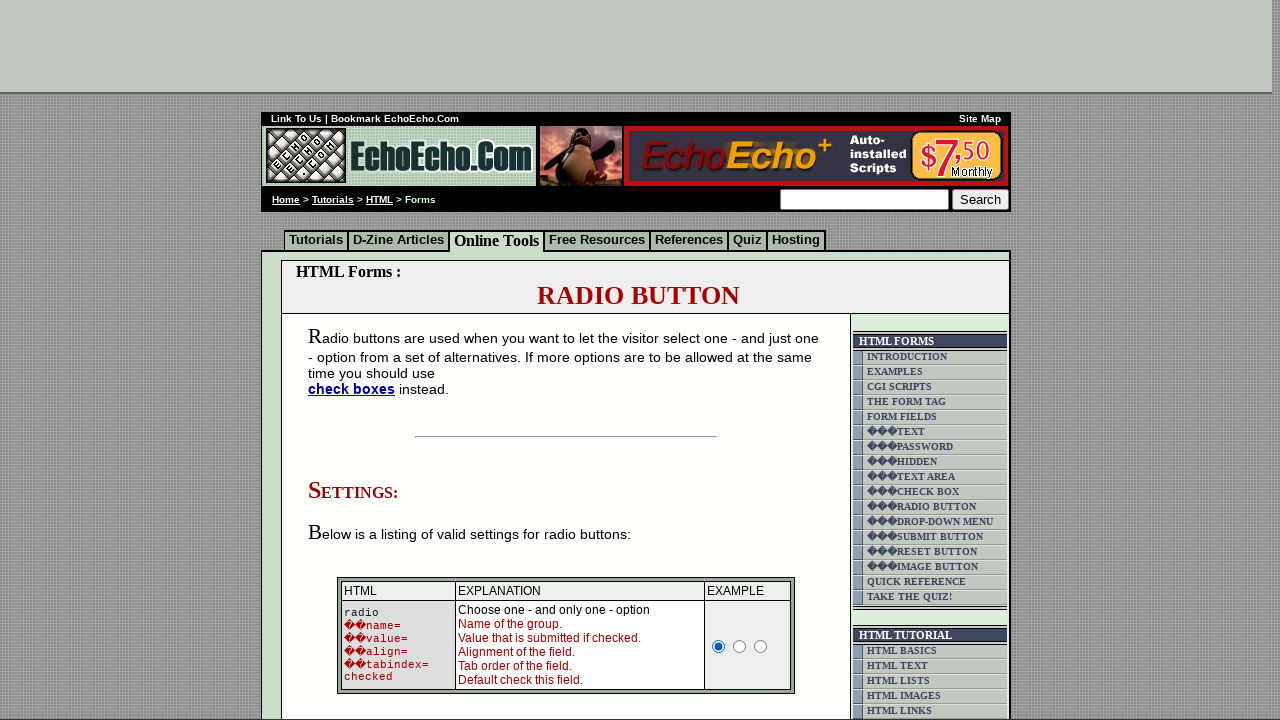

Clicked radio button 2 of 9 at (740, 646) on input[type='radio'] >> nth=1
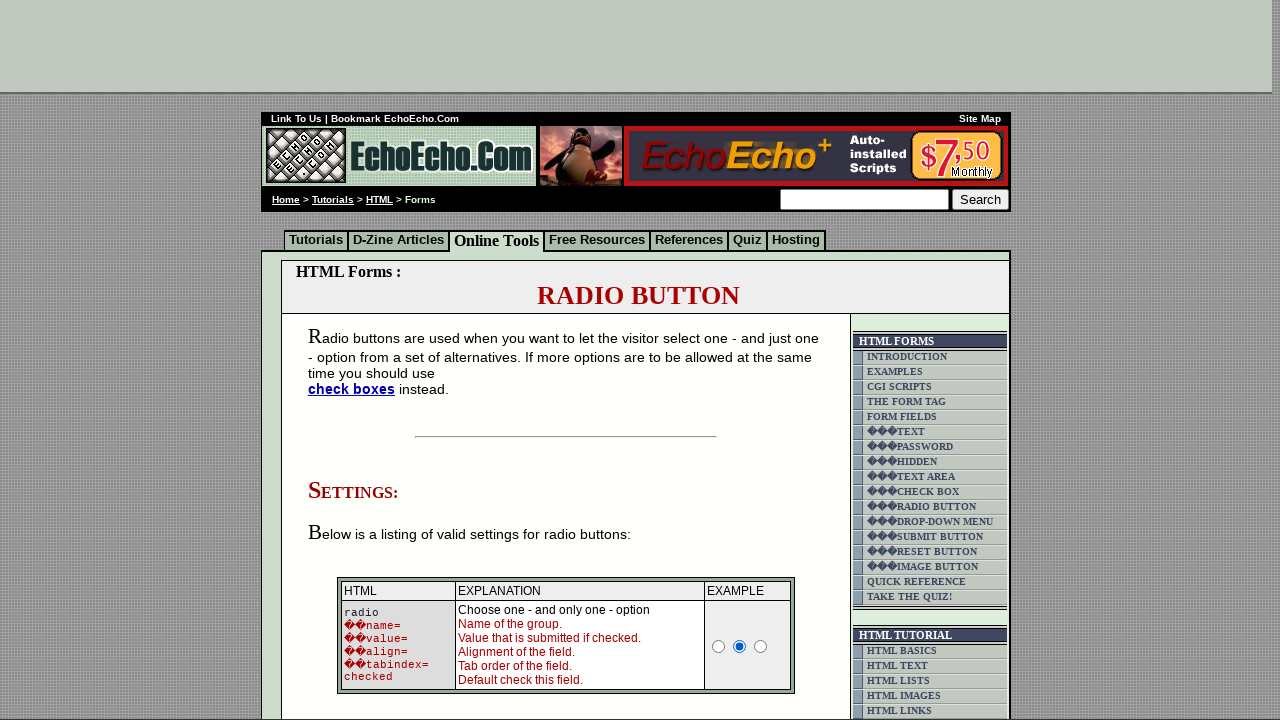

Waited 500ms after clicking radio button 2
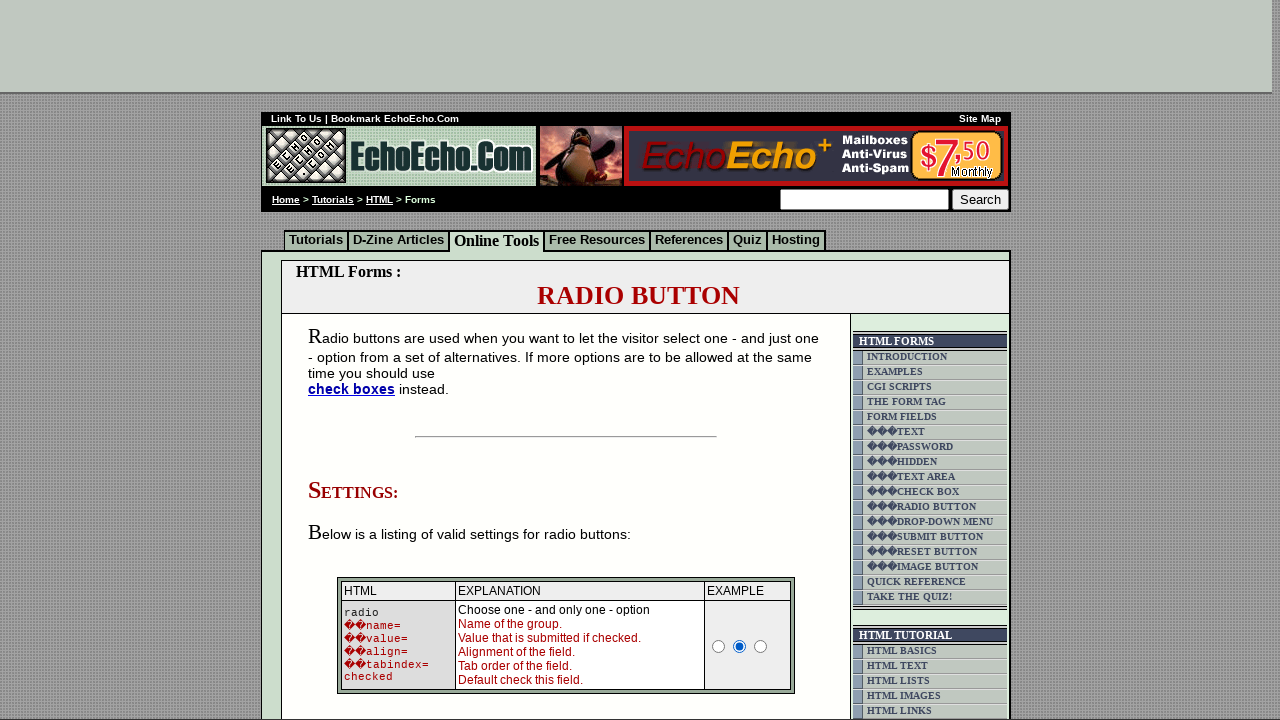

Clicked radio button 3 of 9 at (761, 646) on input[type='radio'] >> nth=2
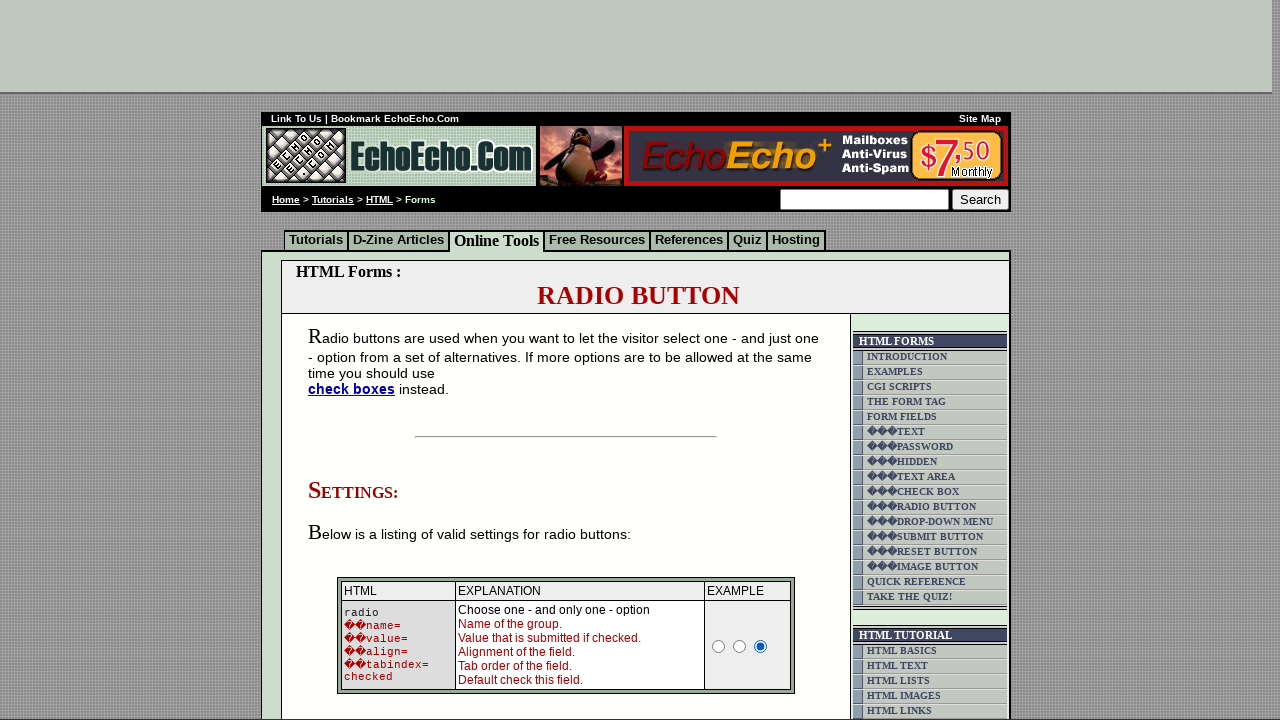

Waited 500ms after clicking radio button 3
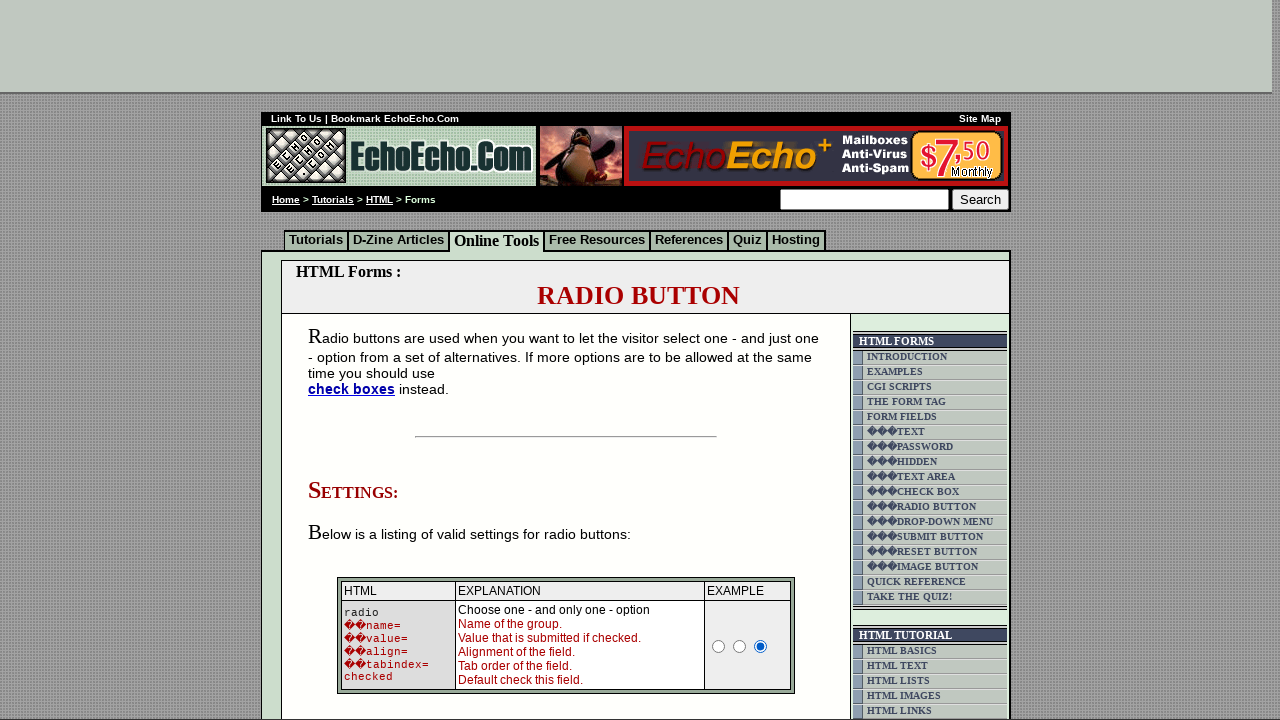

Clicked radio button 4 of 9 at (356, 360) on input[type='radio'] >> nth=3
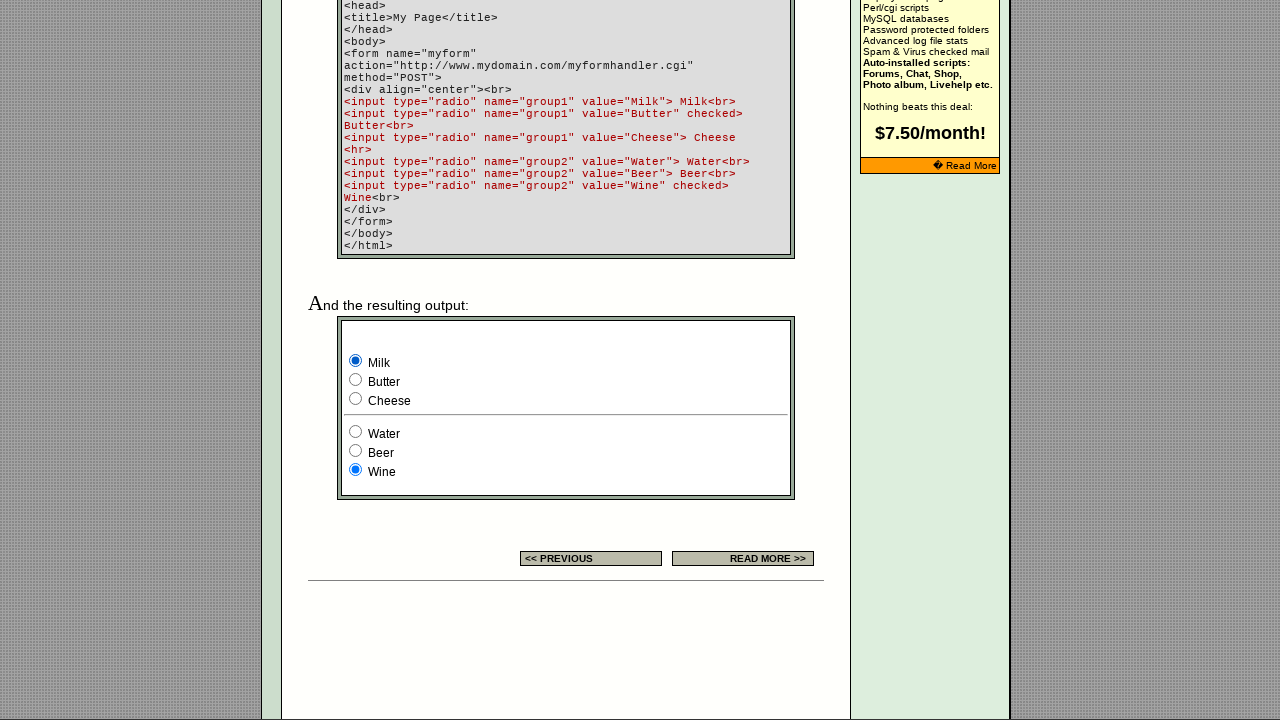

Waited 500ms after clicking radio button 4
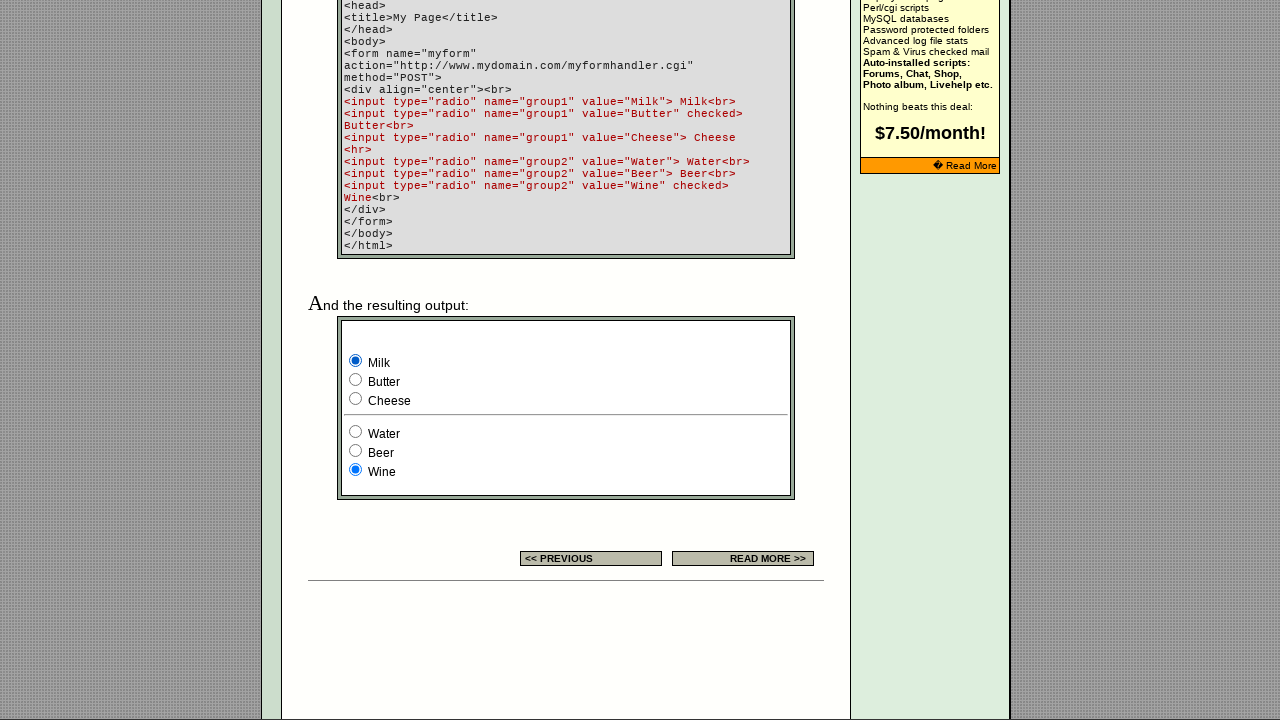

Clicked radio button 5 of 9 at (356, 380) on input[type='radio'] >> nth=4
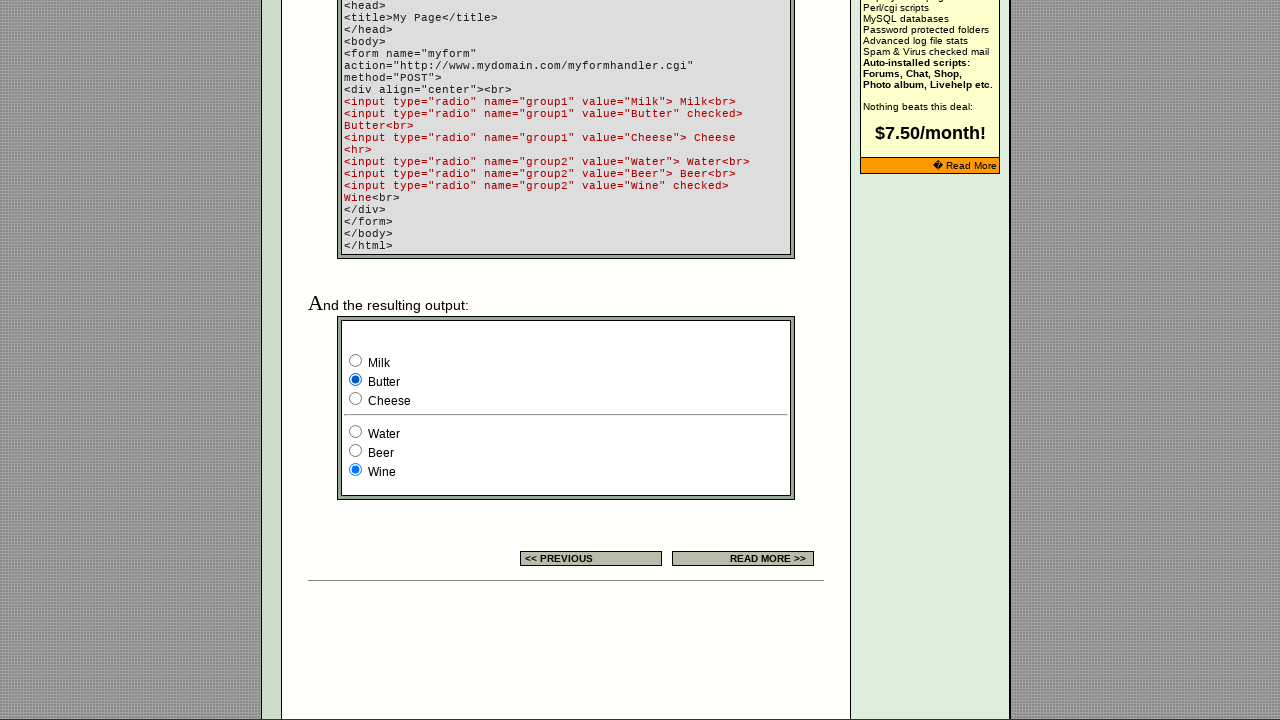

Waited 500ms after clicking radio button 5
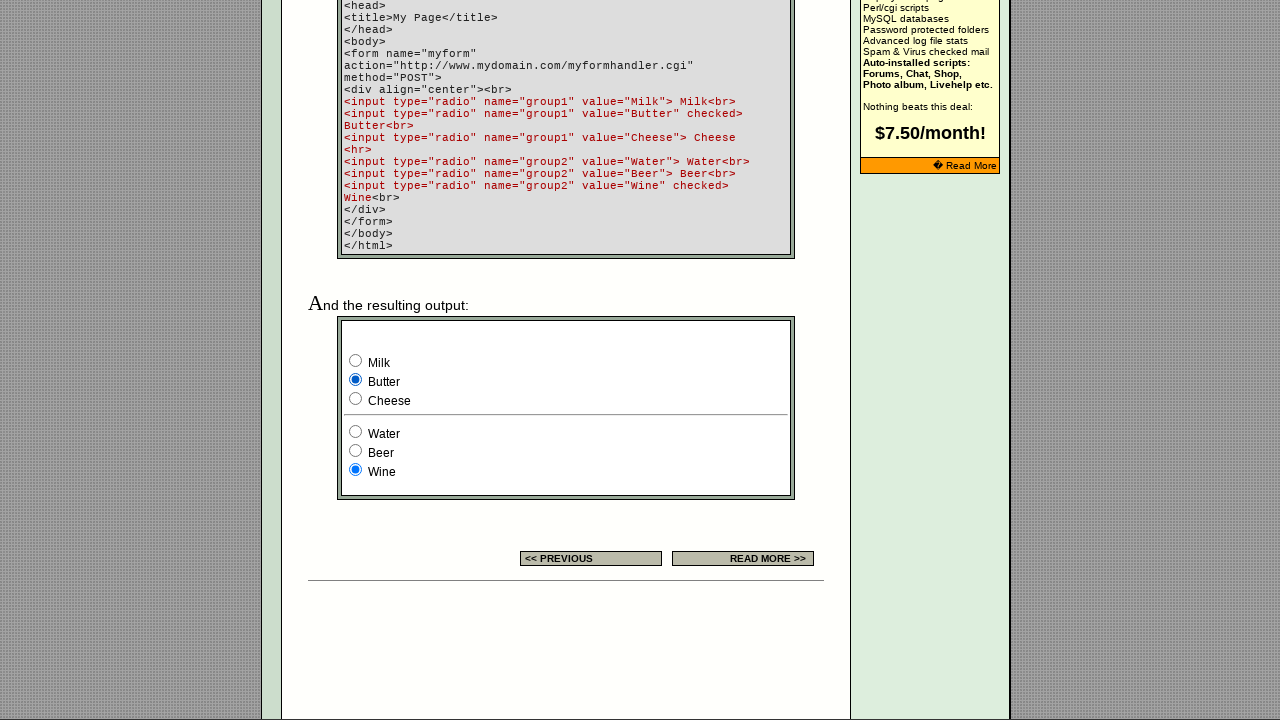

Clicked radio button 6 of 9 at (356, 398) on input[type='radio'] >> nth=5
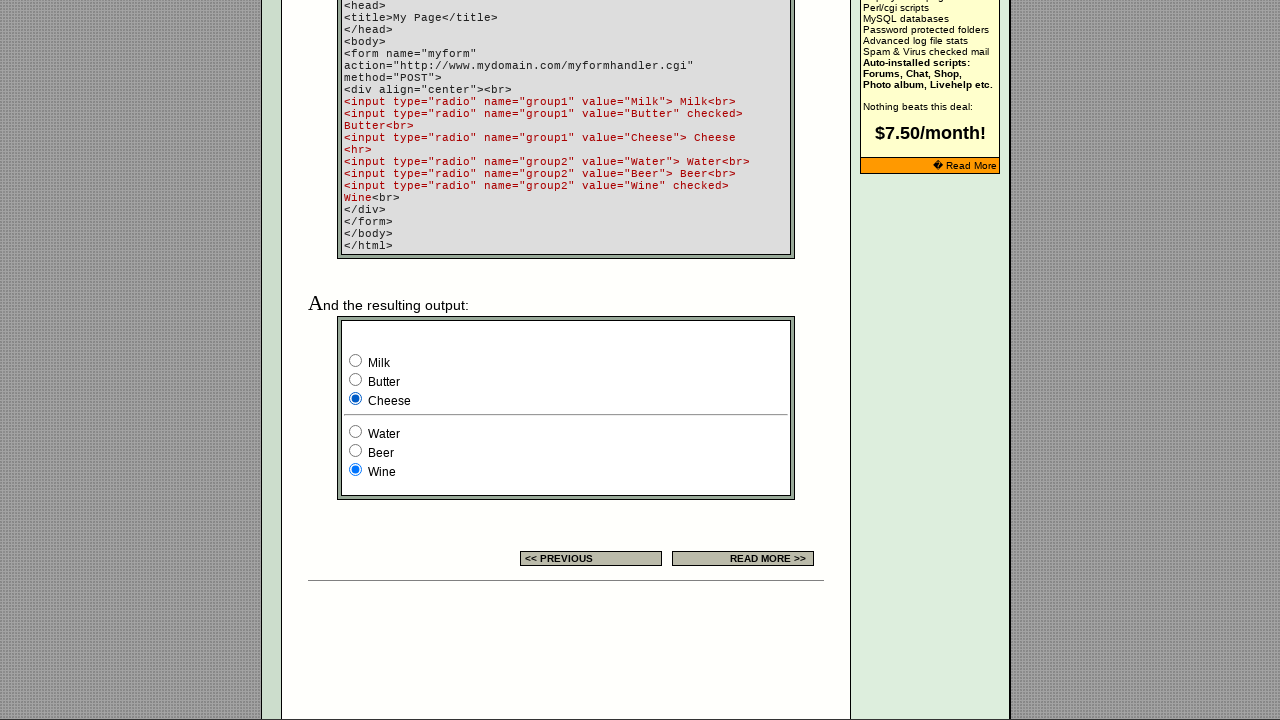

Waited 500ms after clicking radio button 6
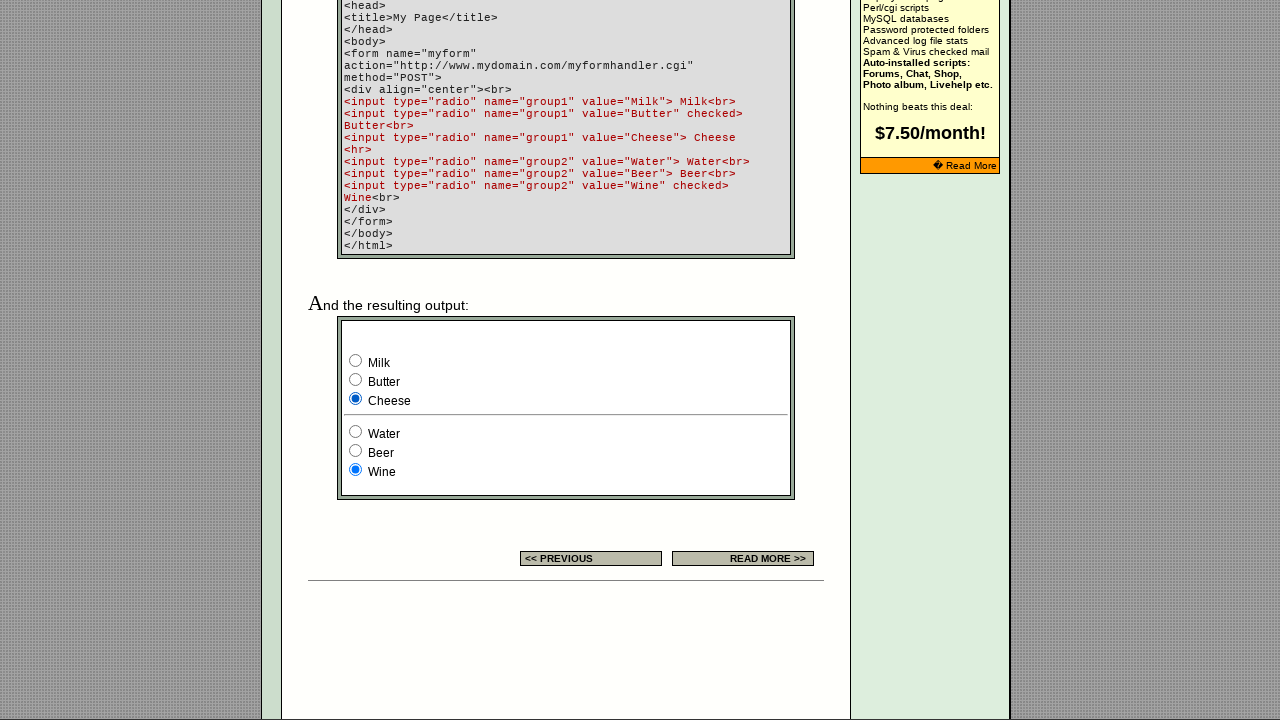

Clicked radio button 7 of 9 at (356, 432) on input[type='radio'] >> nth=6
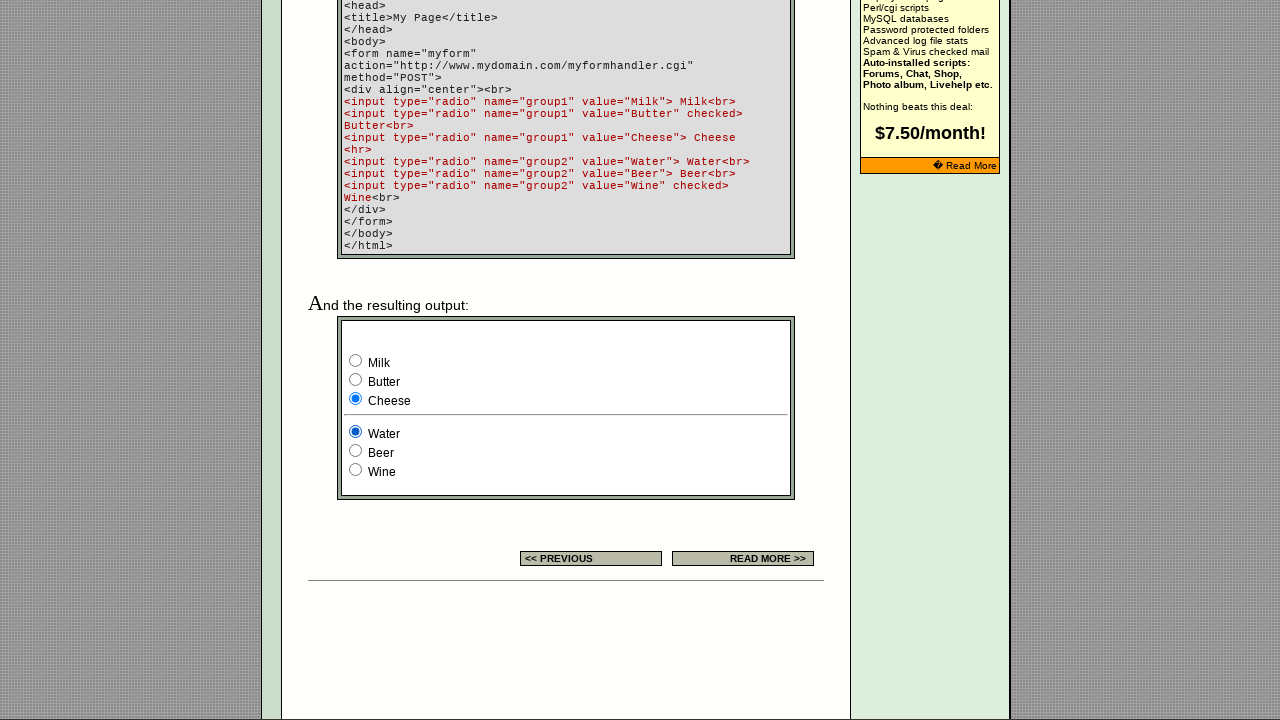

Waited 500ms after clicking radio button 7
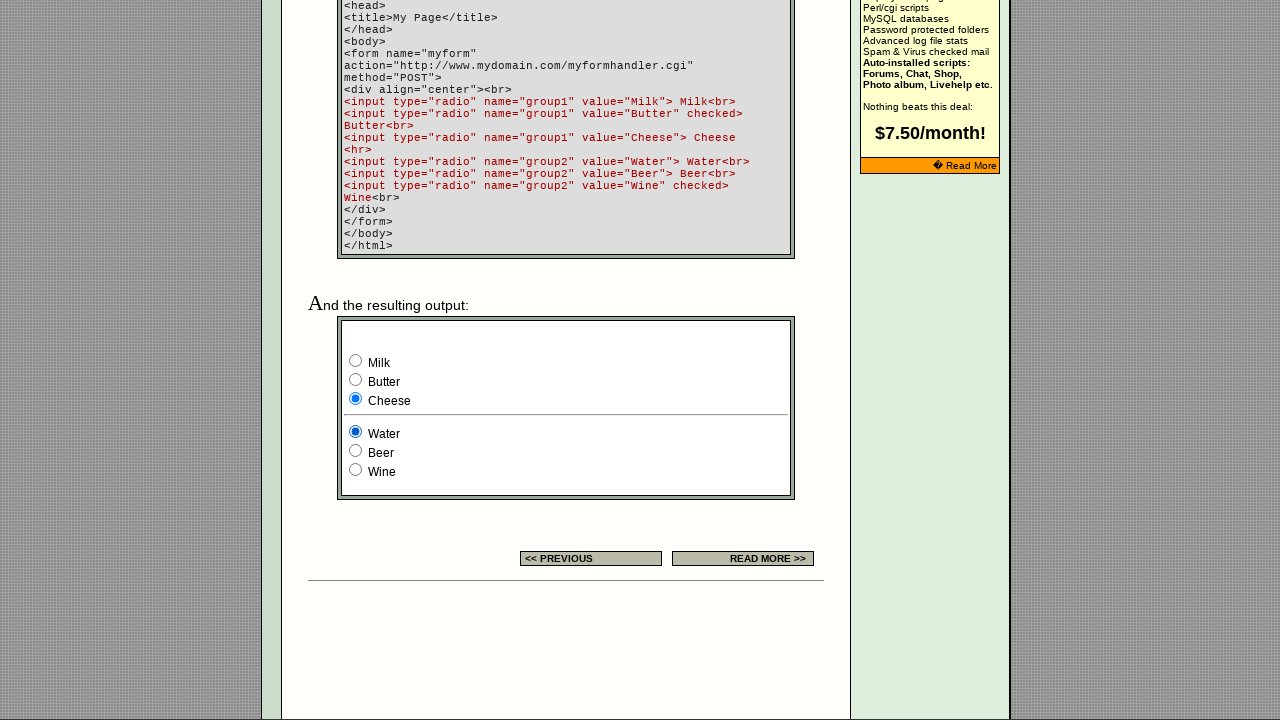

Clicked radio button 8 of 9 at (356, 450) on input[type='radio'] >> nth=7
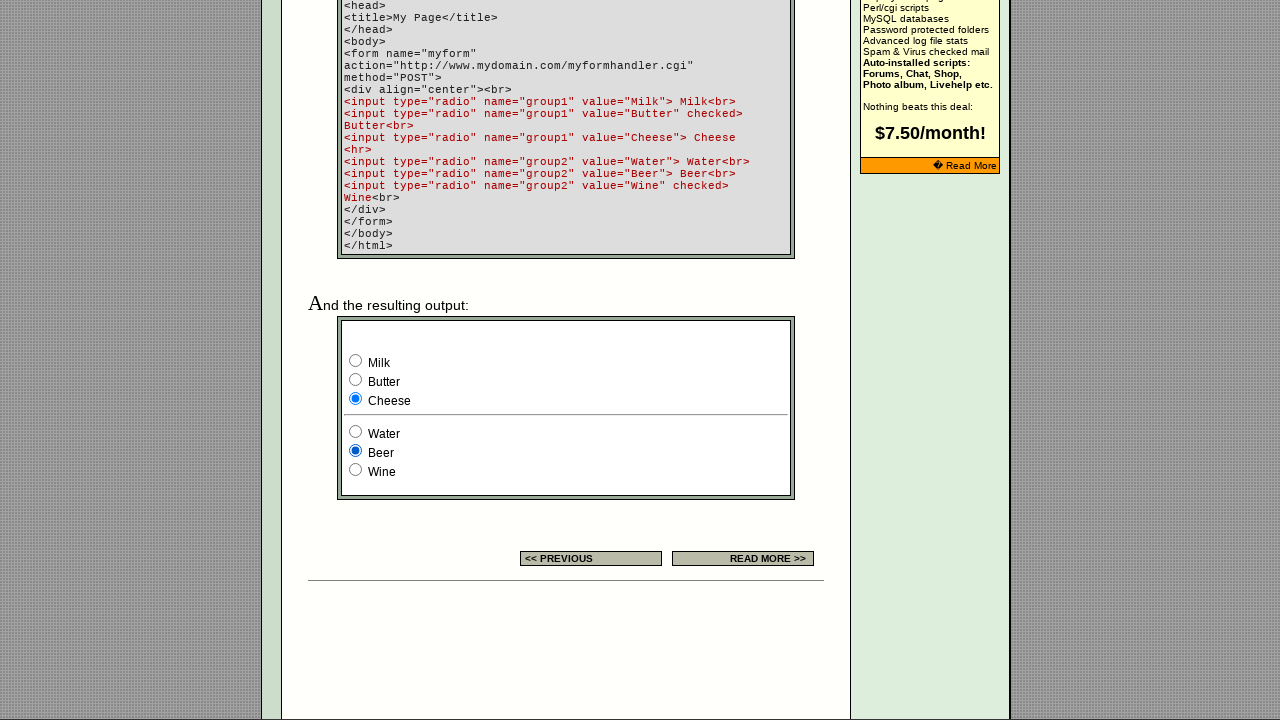

Waited 500ms after clicking radio button 8
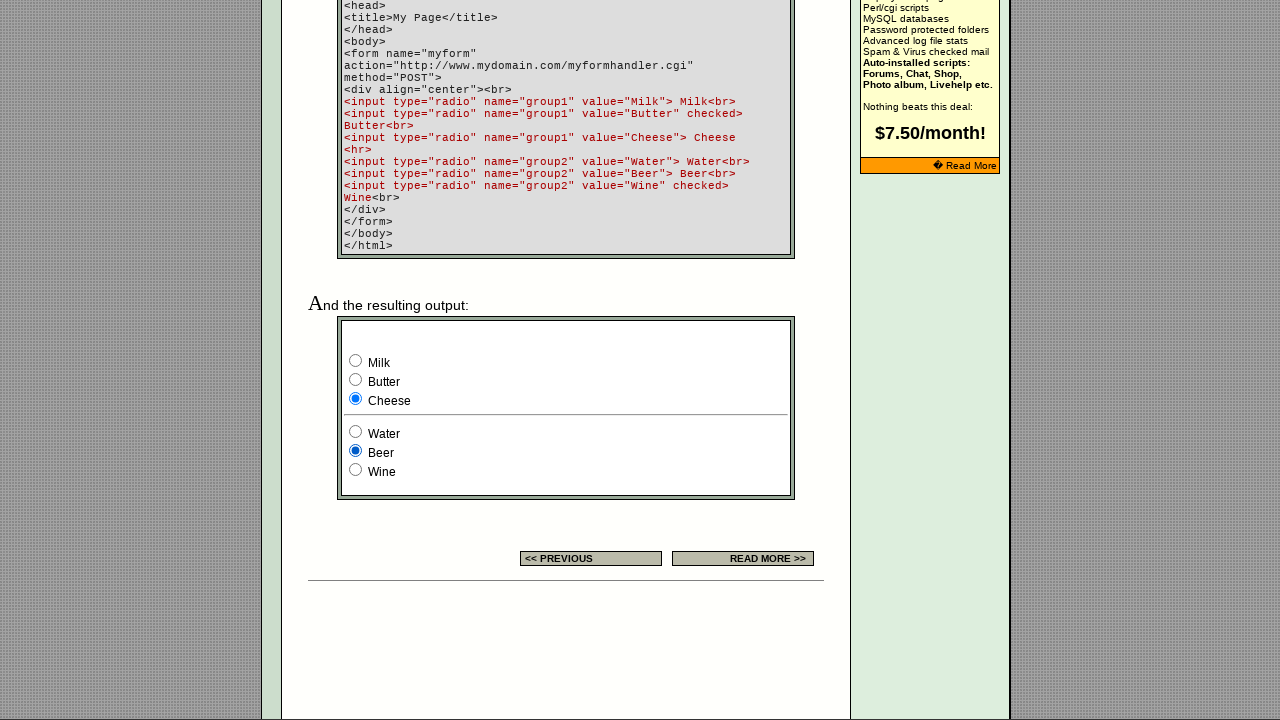

Clicked radio button 9 of 9 at (356, 470) on input[type='radio'] >> nth=8
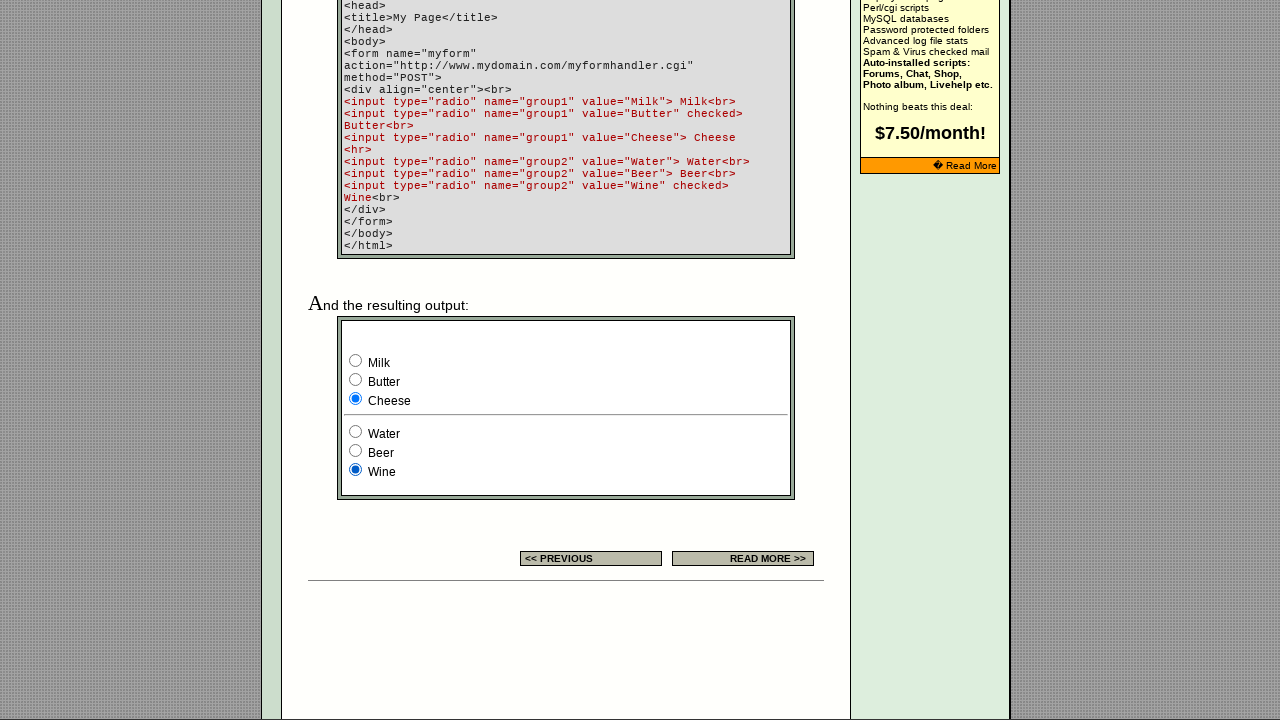

Waited 500ms after clicking radio button 9
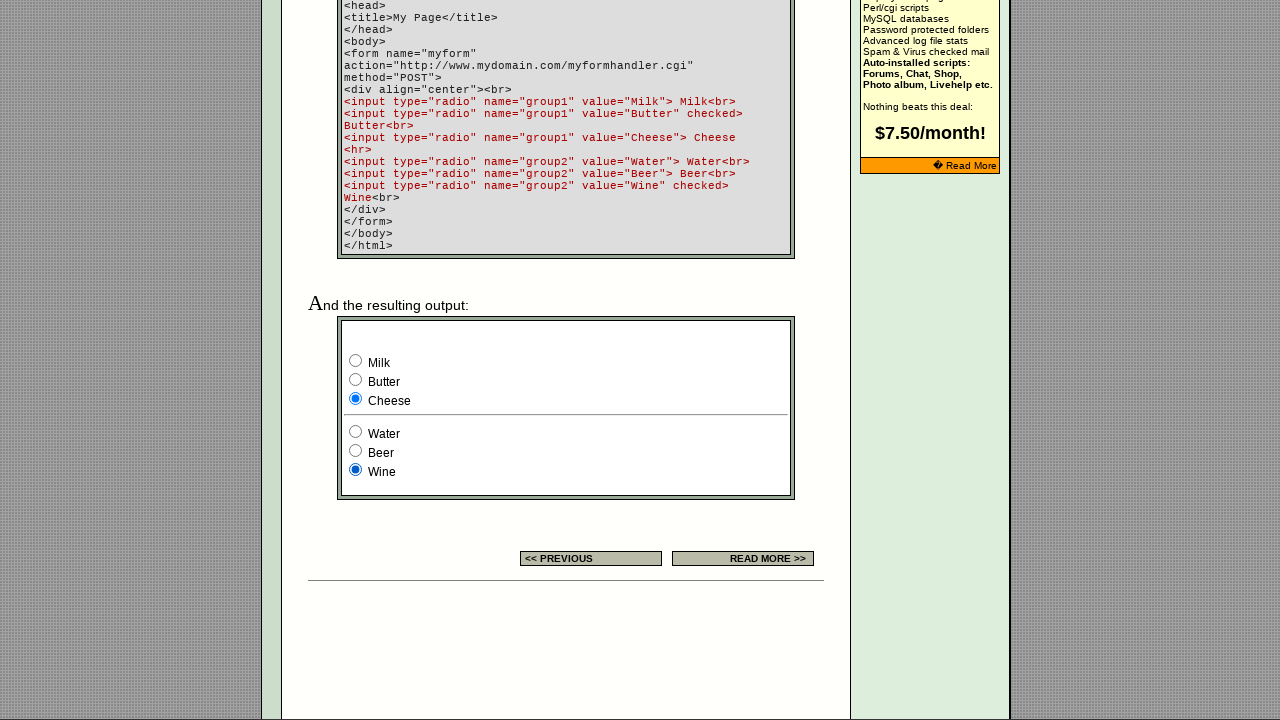

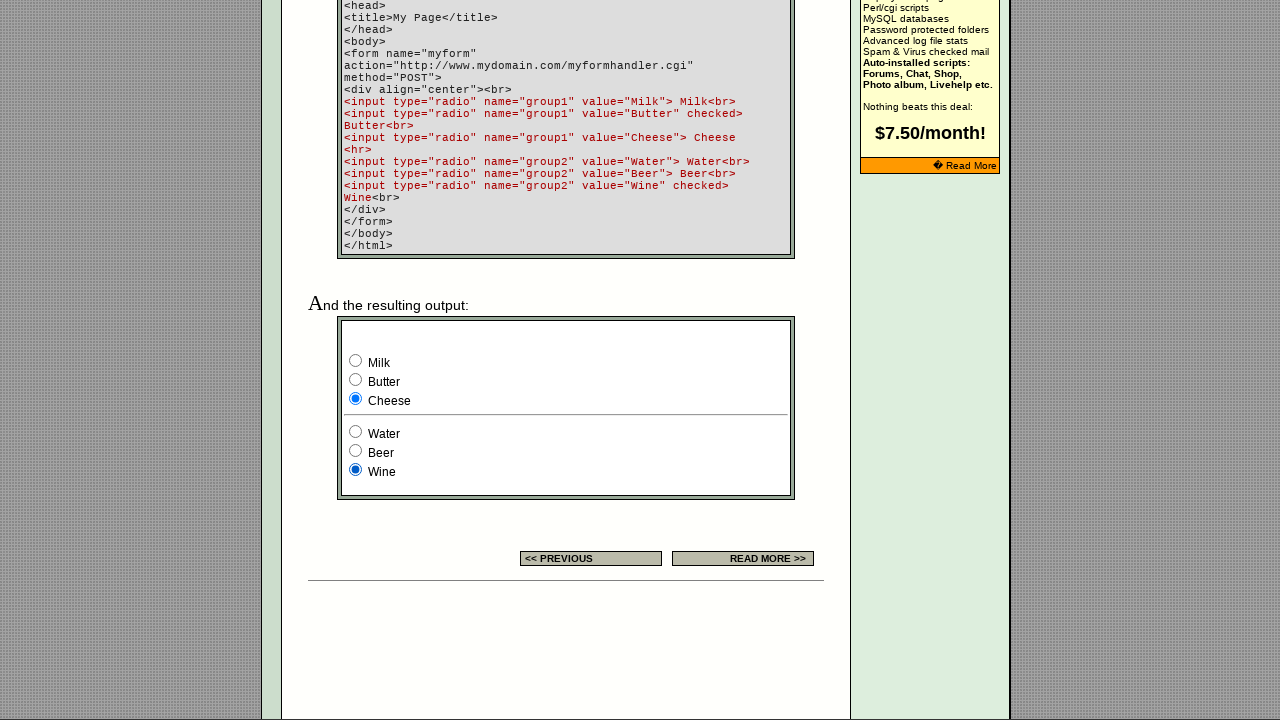